Tests clicking a load button and verifying a welcome message appears without explicit waiting

Starting URL: https://victoretc.github.io/waitSeleniumexample/

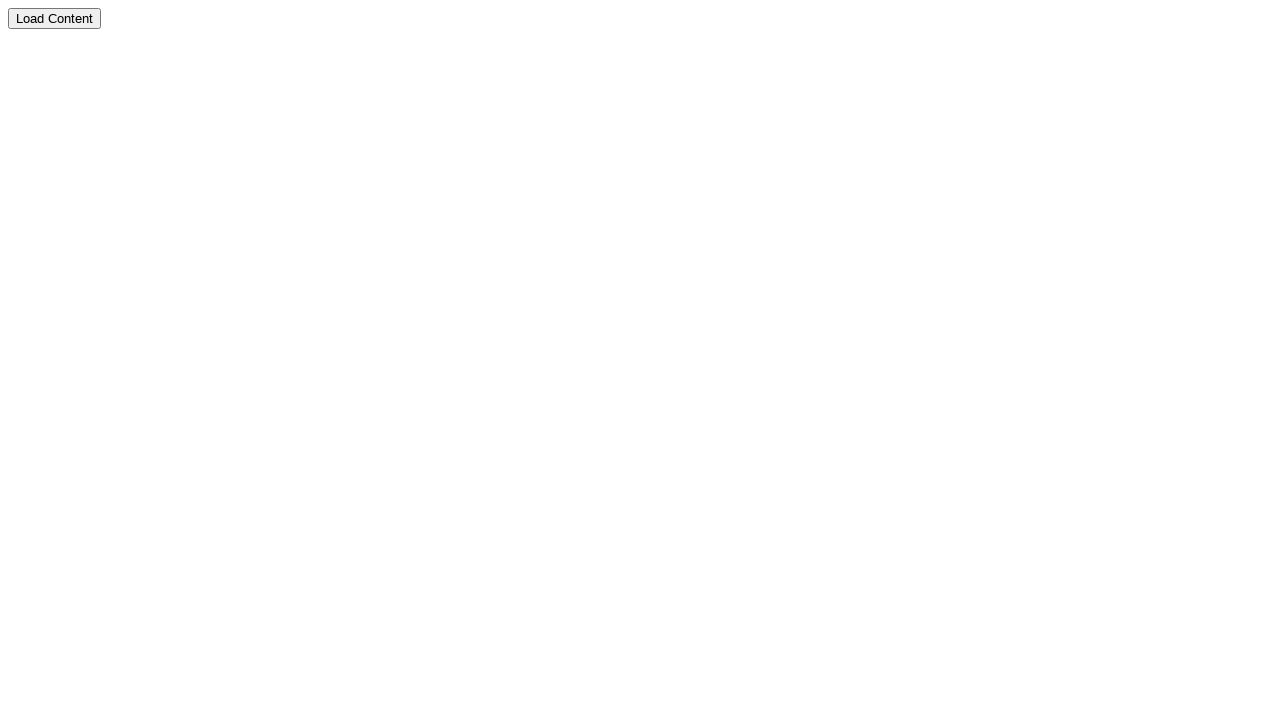

Clicked the load content button at (54, 18) on xpath=//button
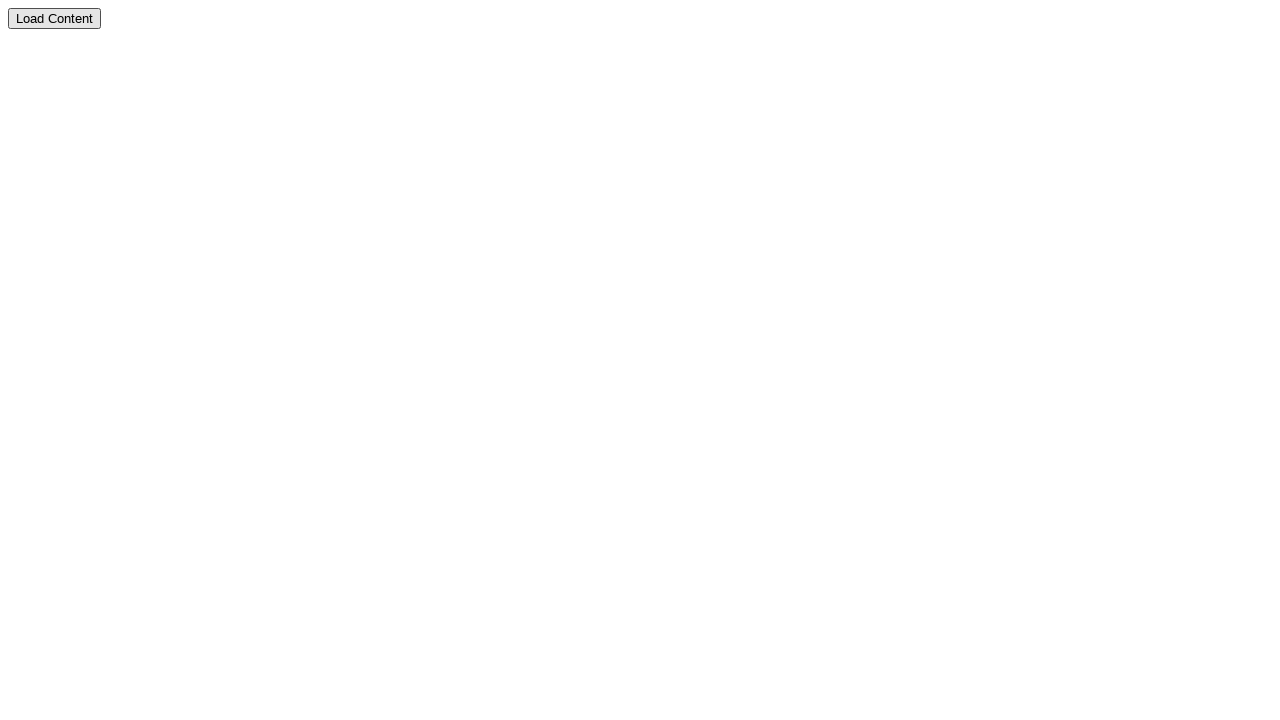

Located the welcome message element
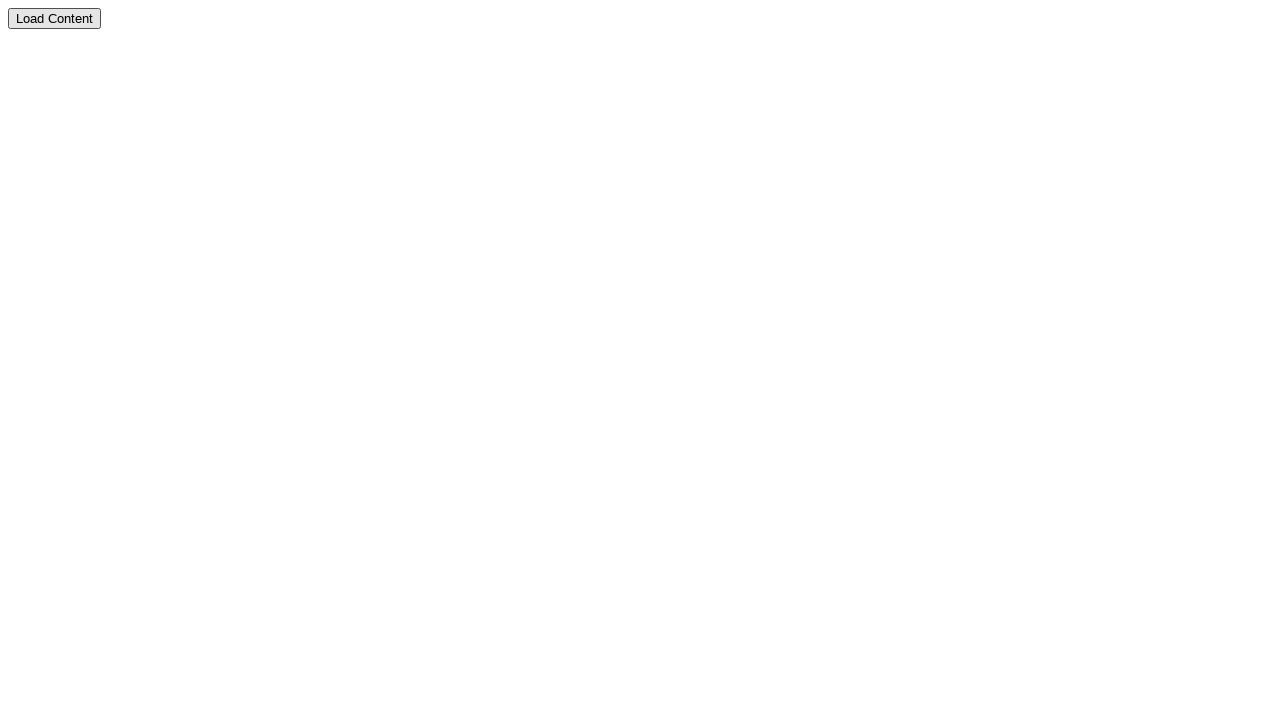

Verified welcome message text matches expected content
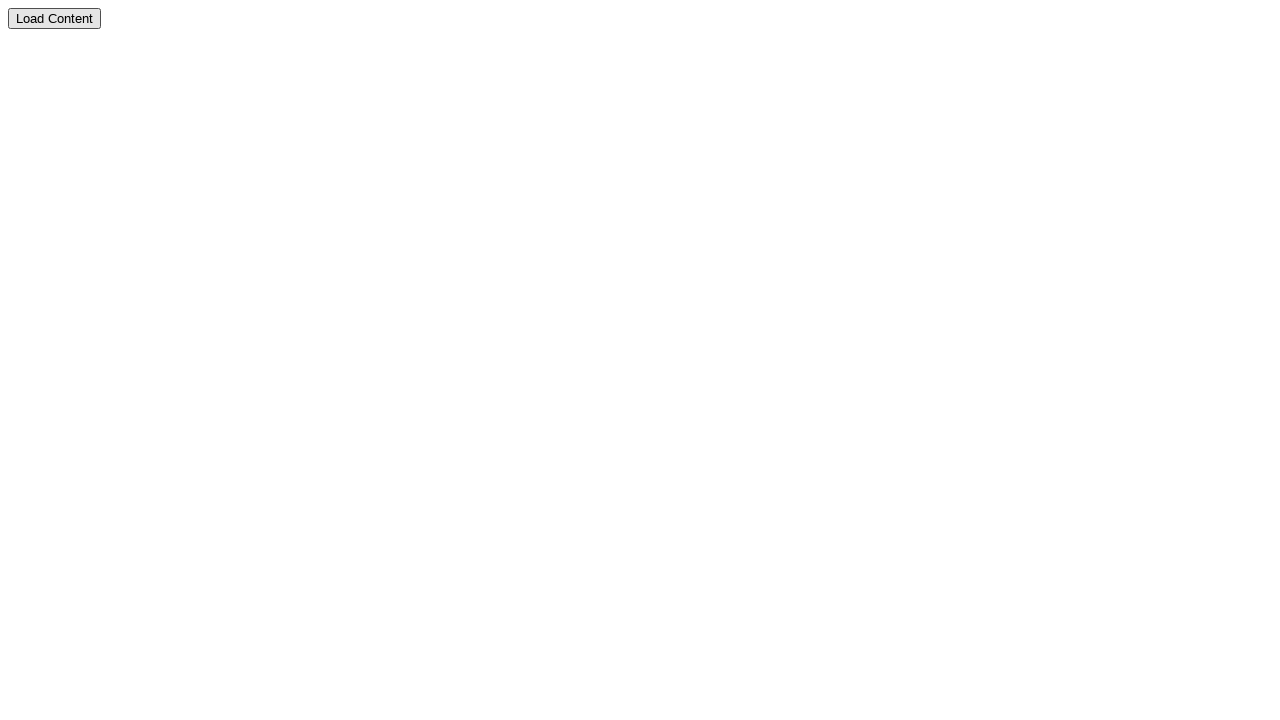

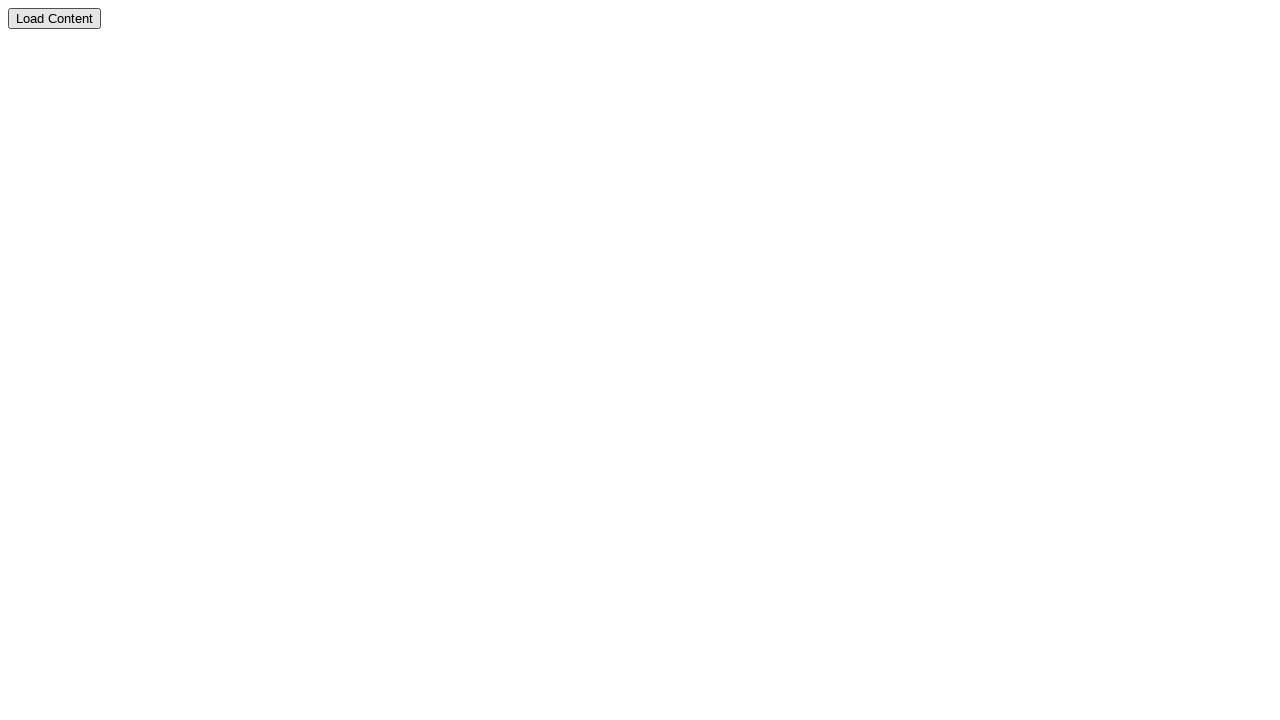